Verifies HTTPS is enforced and security headers are present

Starting URL: https://wedding-website-sepia-ten.vercel.app

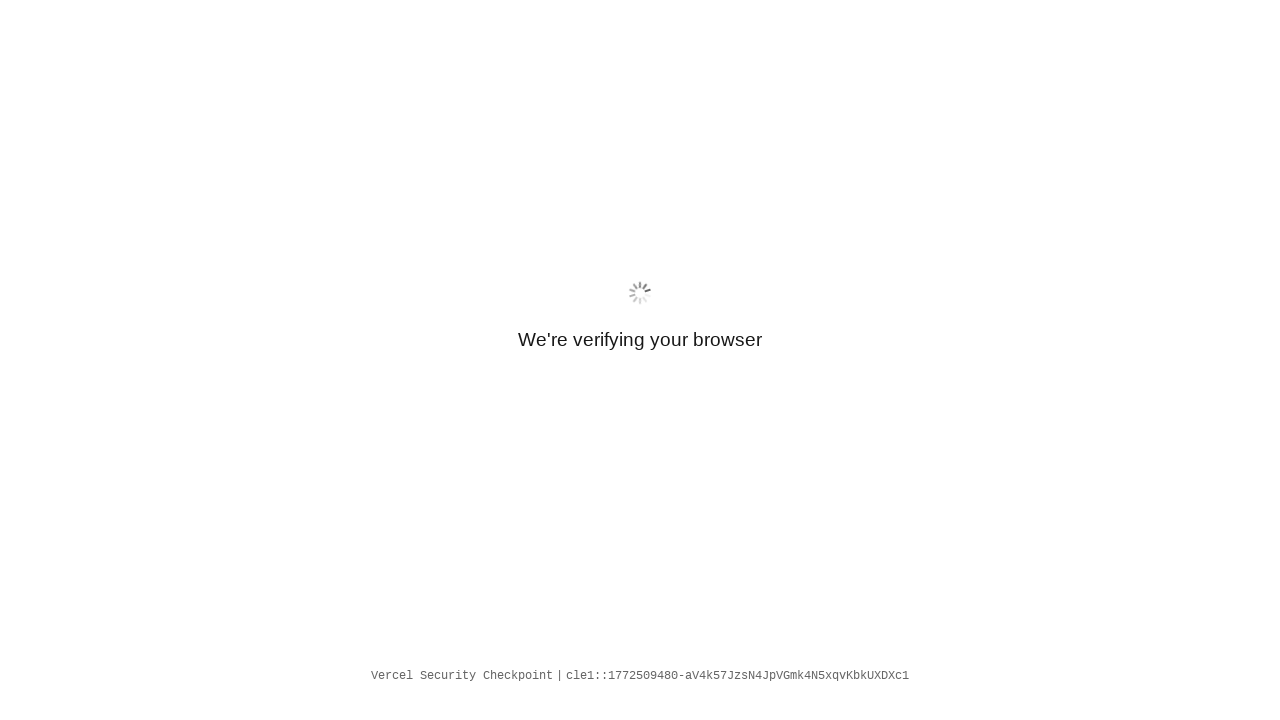

Verified that the page URL uses HTTPS protocol
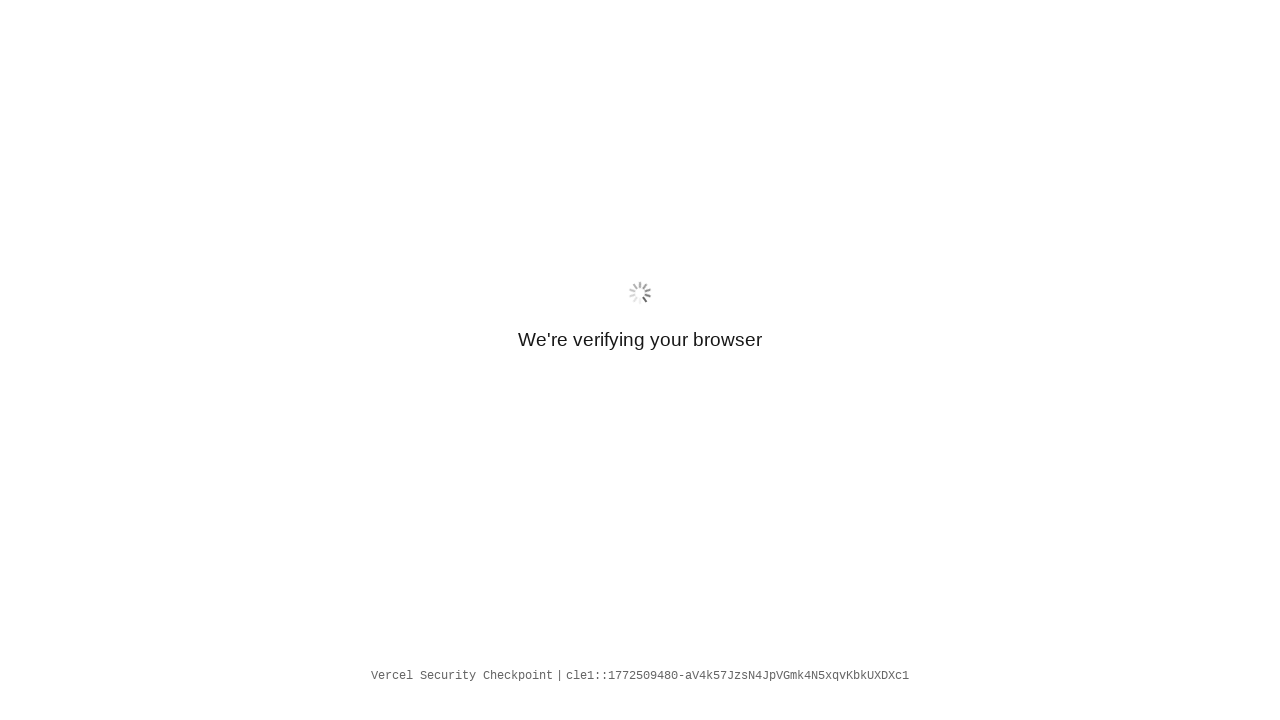

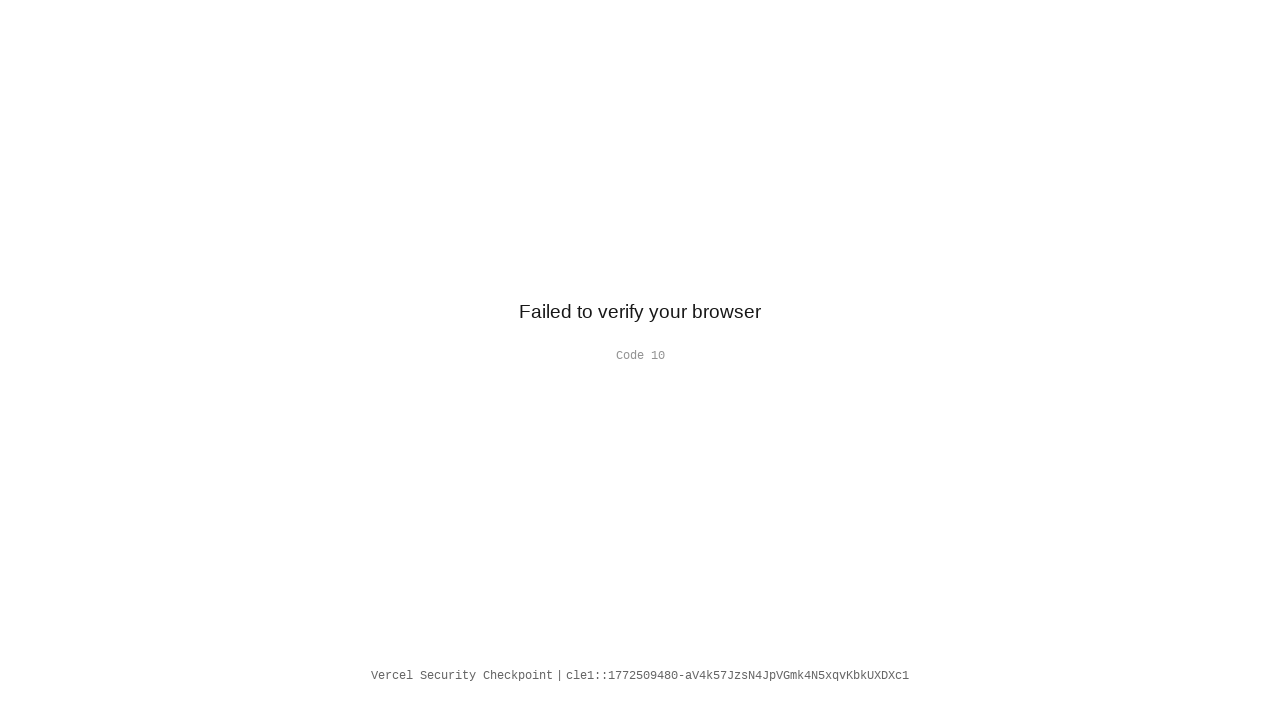